Navigates to jQuery UI draggable demo page, switches to iframe to verify draggable element is displayed, then navigates to the droppable demo page

Starting URL: http://jqueryui.com/draggable

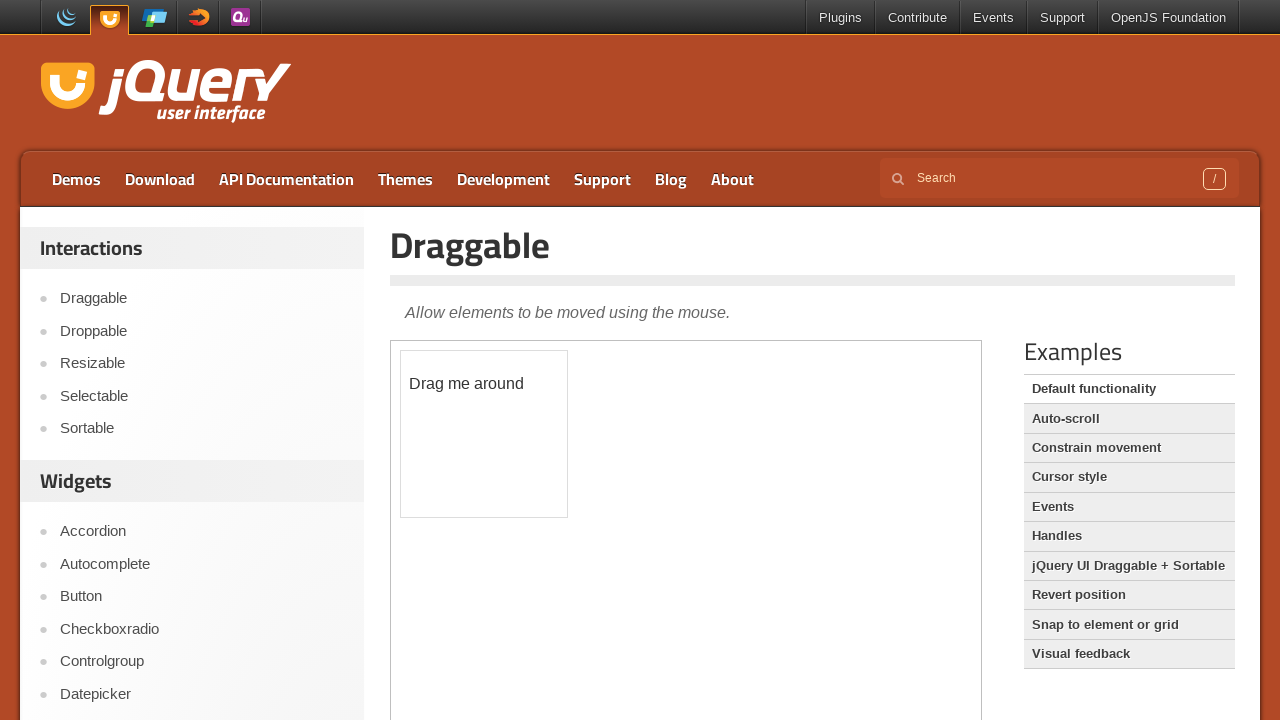

Located the demo iframe
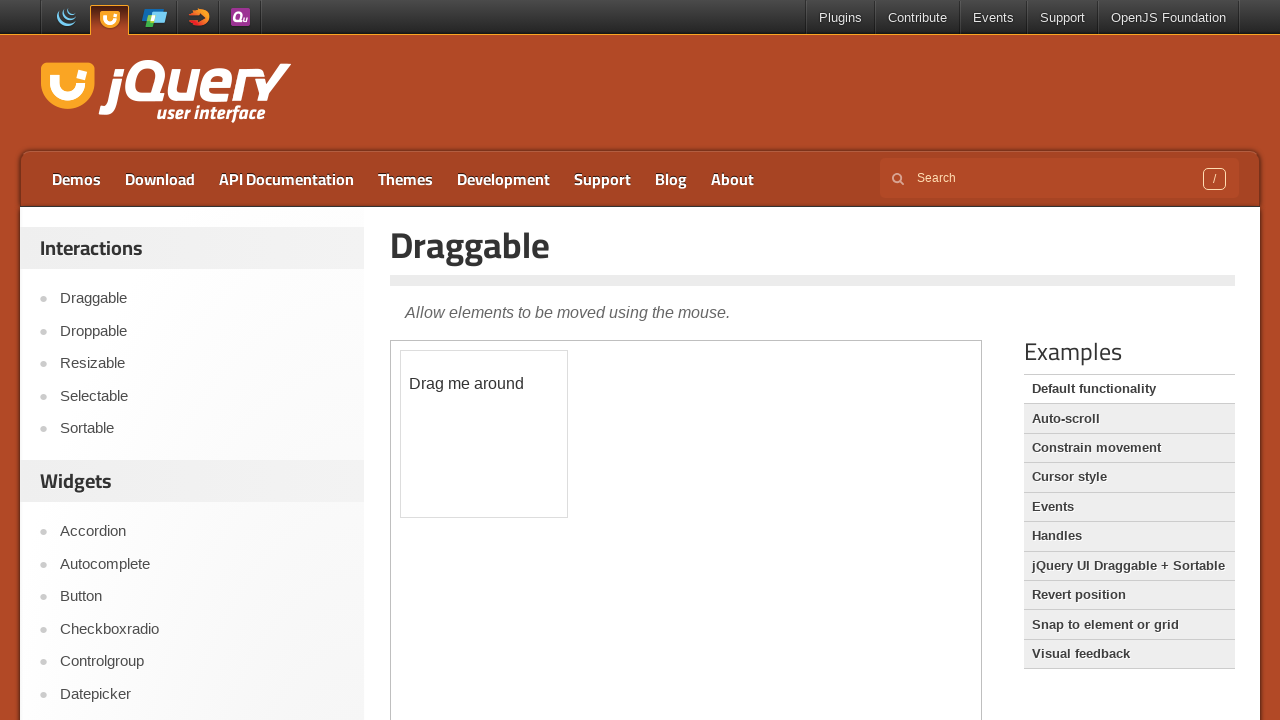

Located the draggable element within iframe
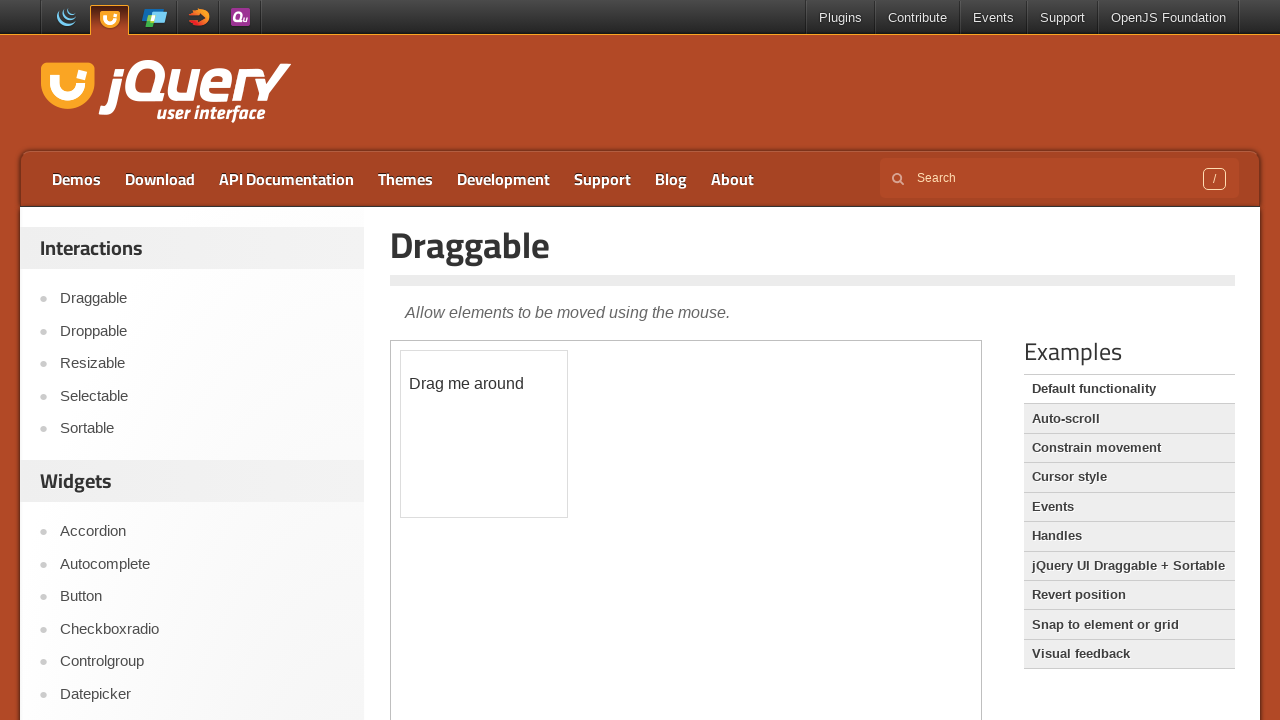

Verified draggable element visibility
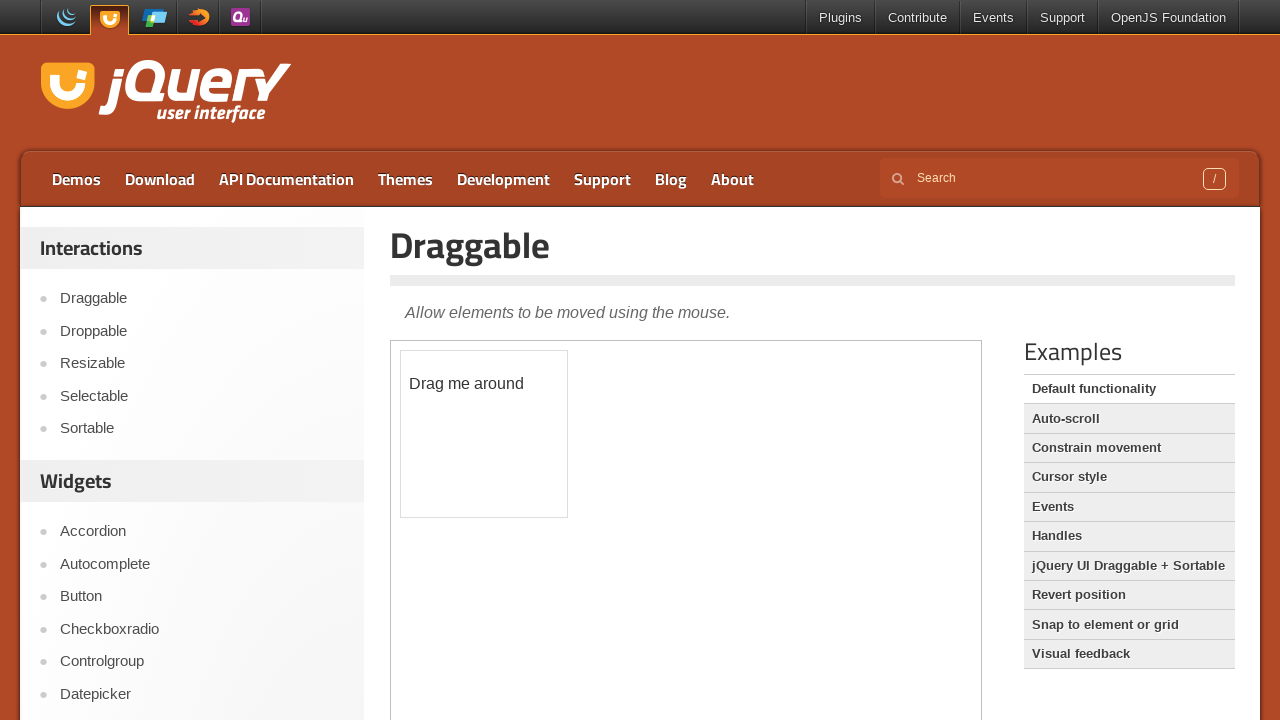

Clicked on Droppable link to navigate to droppable demo page at (202, 331) on text=Droppable
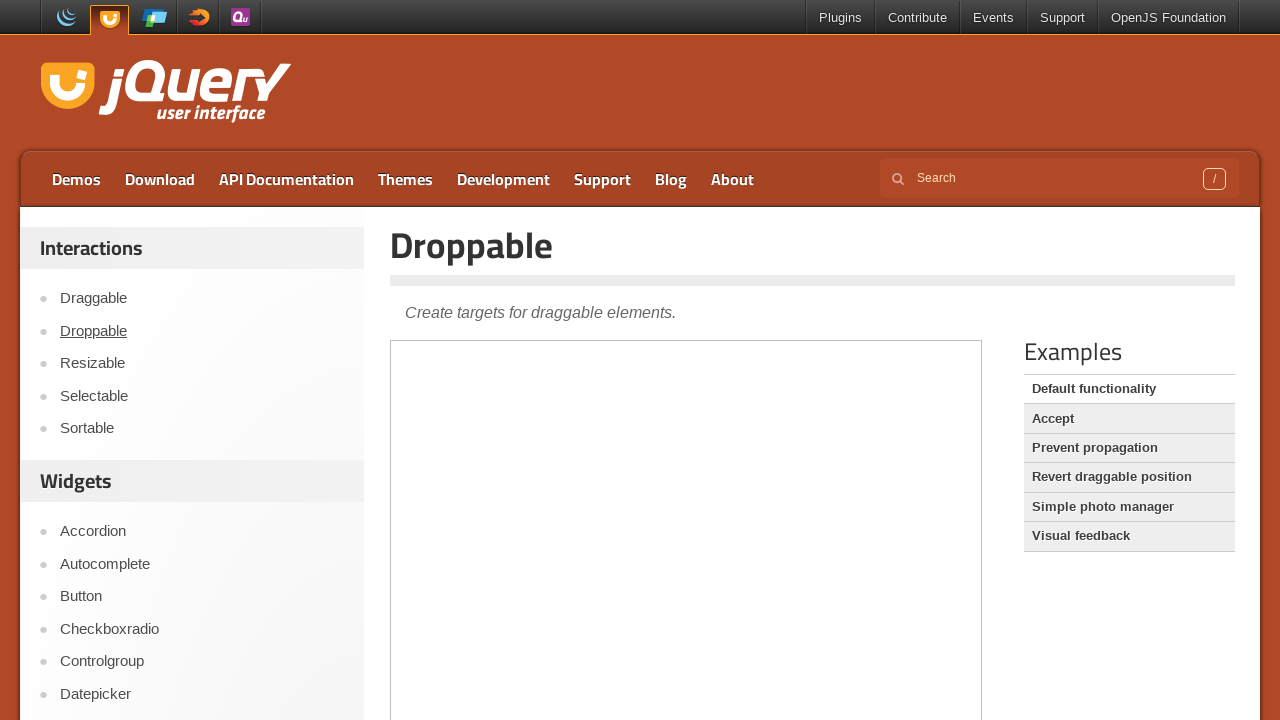

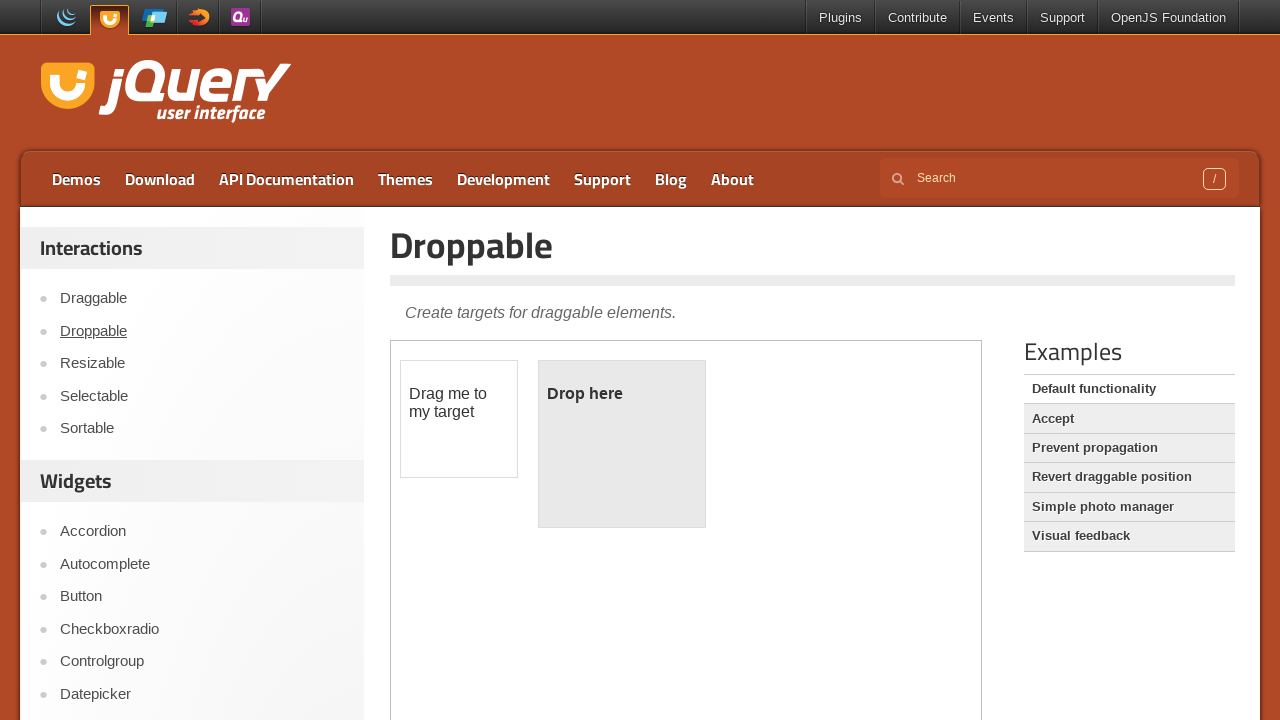